Tests AngularJS data binding by entering a different name in an input field and verifying the greeting text updates accordingly

Starting URL: http://www.angularjs.org

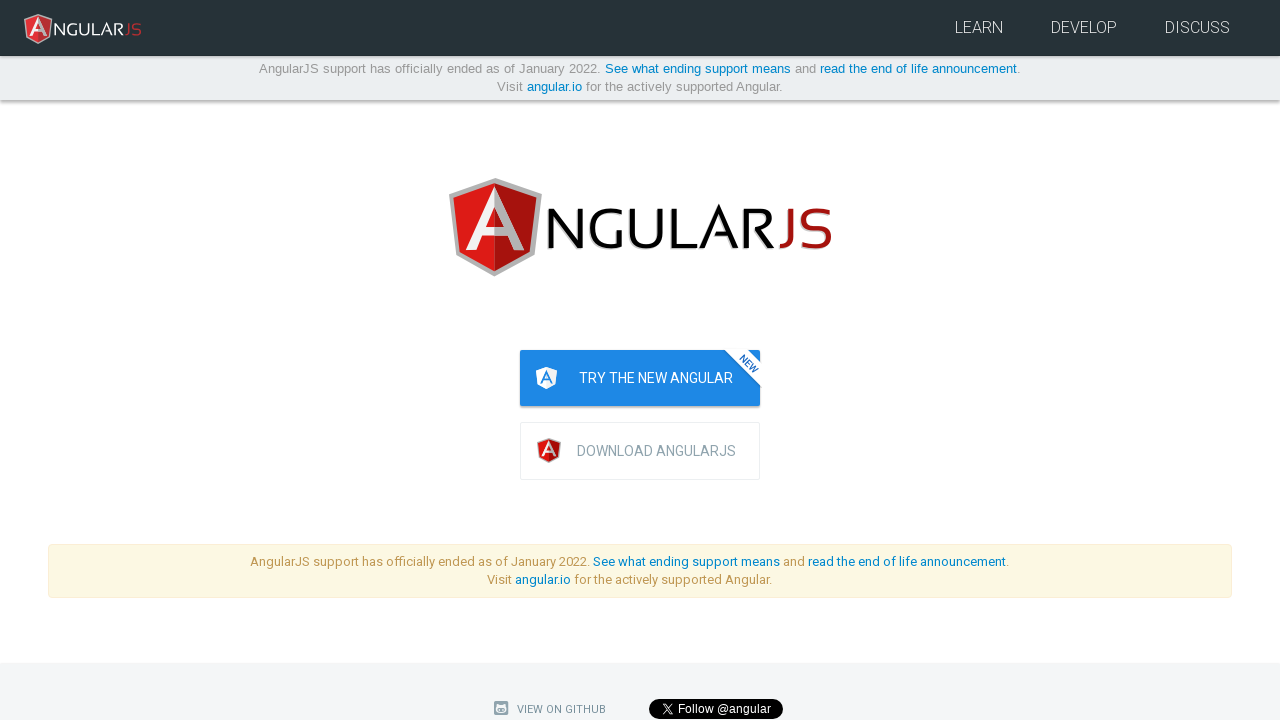

Filled input field with name 'Jane' on input[ng-model='yourName']
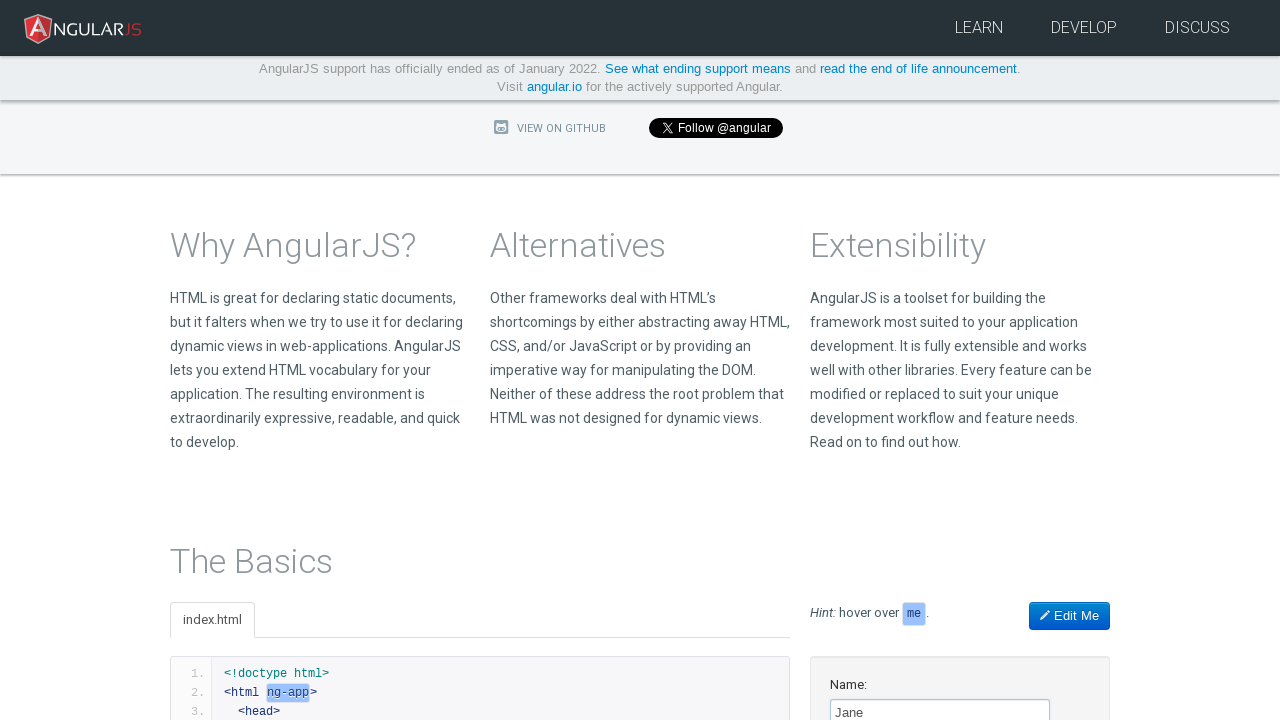

Verified greeting text 'Hello Jane!' appeared, confirming AngularJS data binding
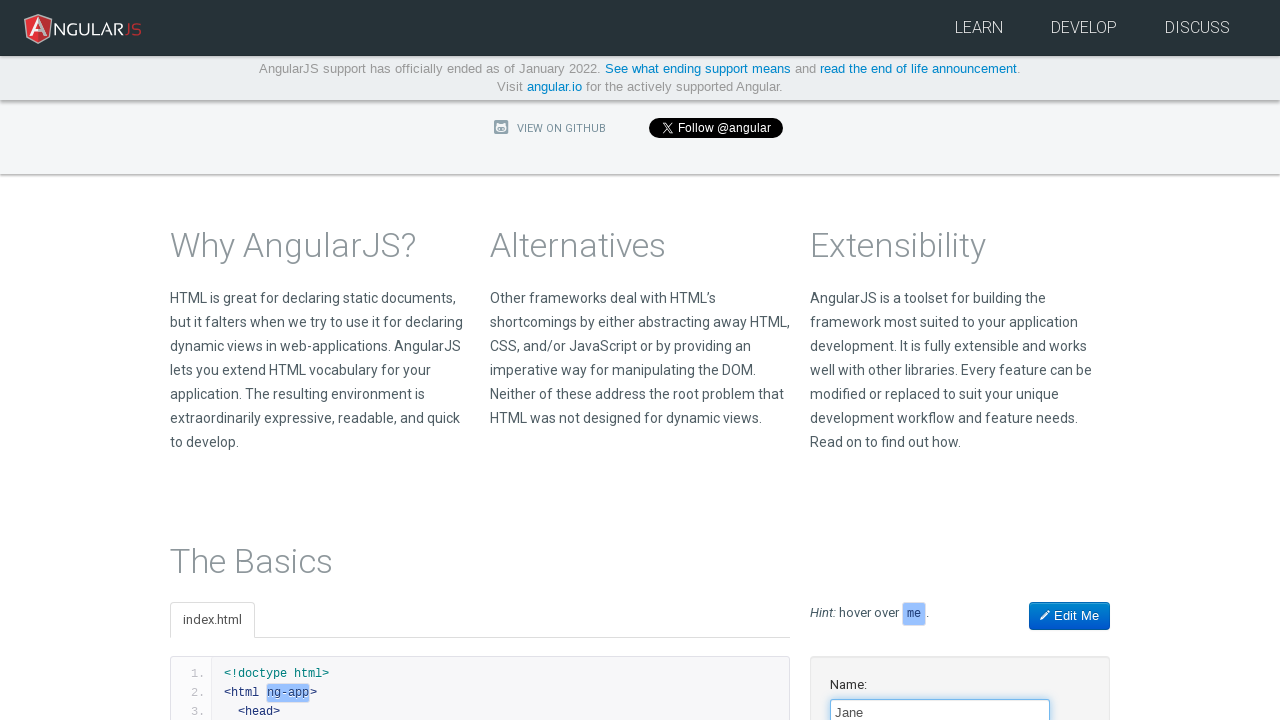

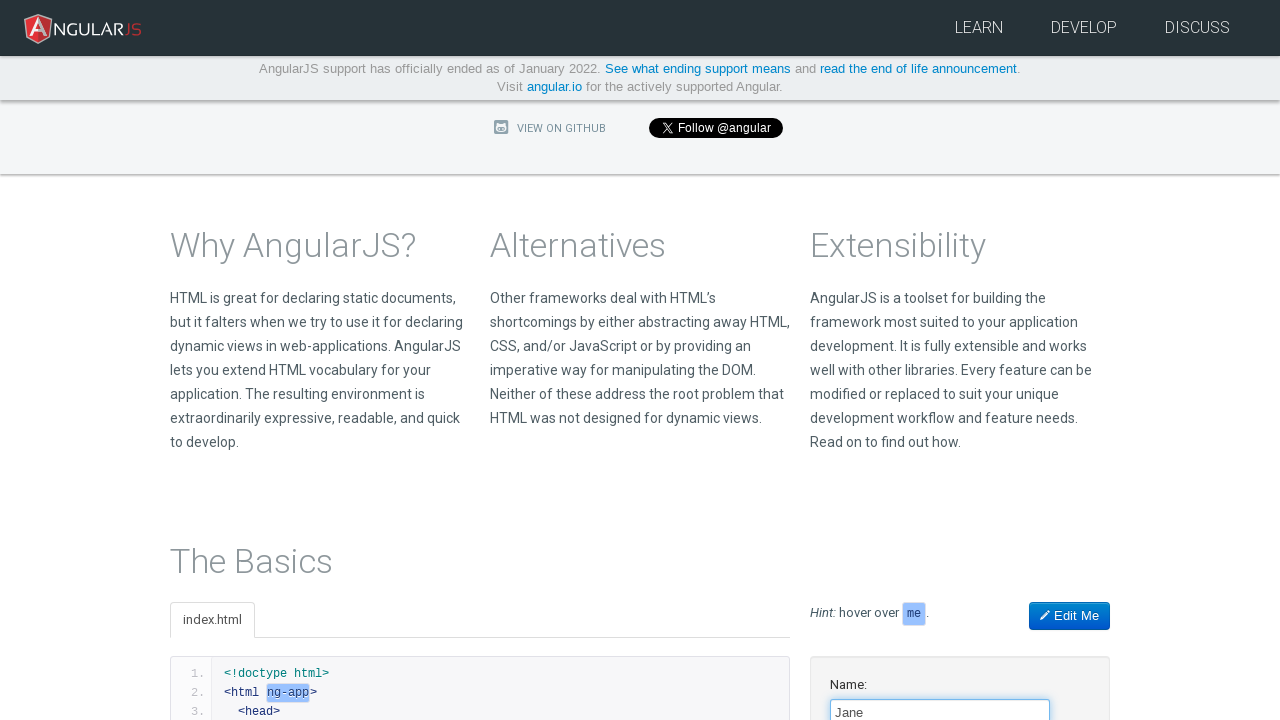